Tests various form controls including checkboxes, radio buttons, and show/hide functionality on an automation practice page

Starting URL: https://rahulshettyacademy.com/AutomationPractice/

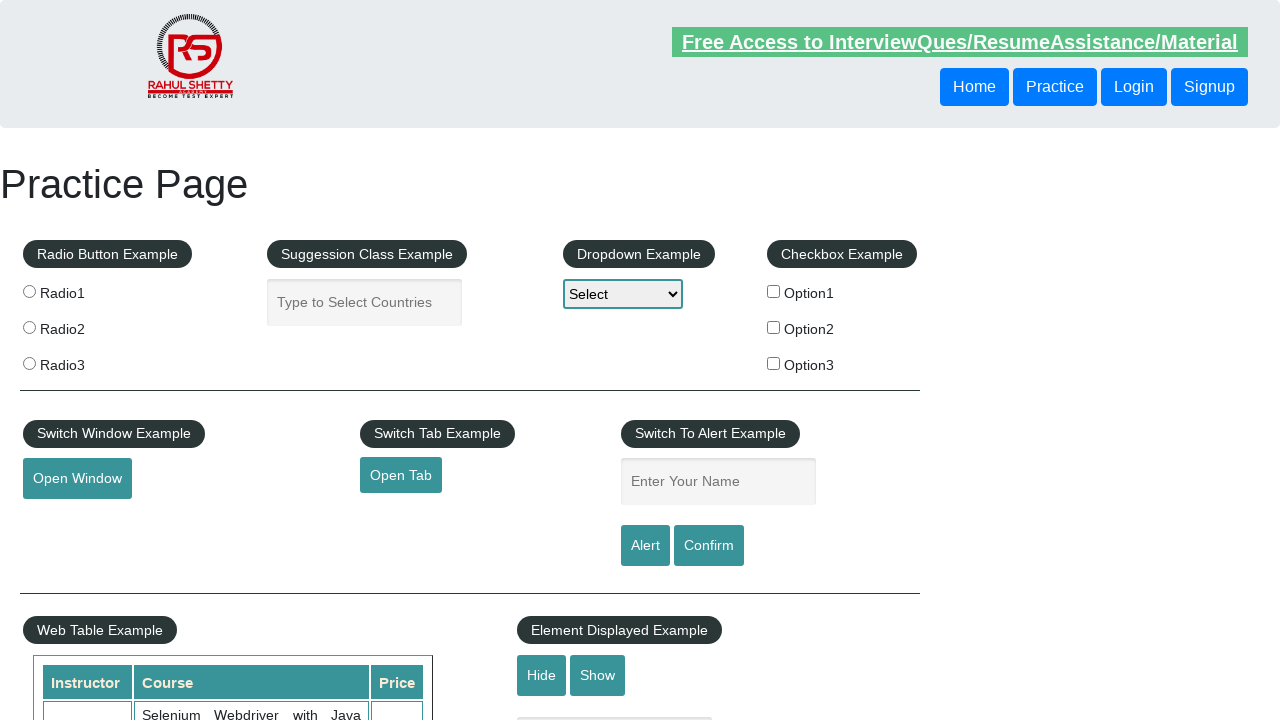

Located all checkbox elements
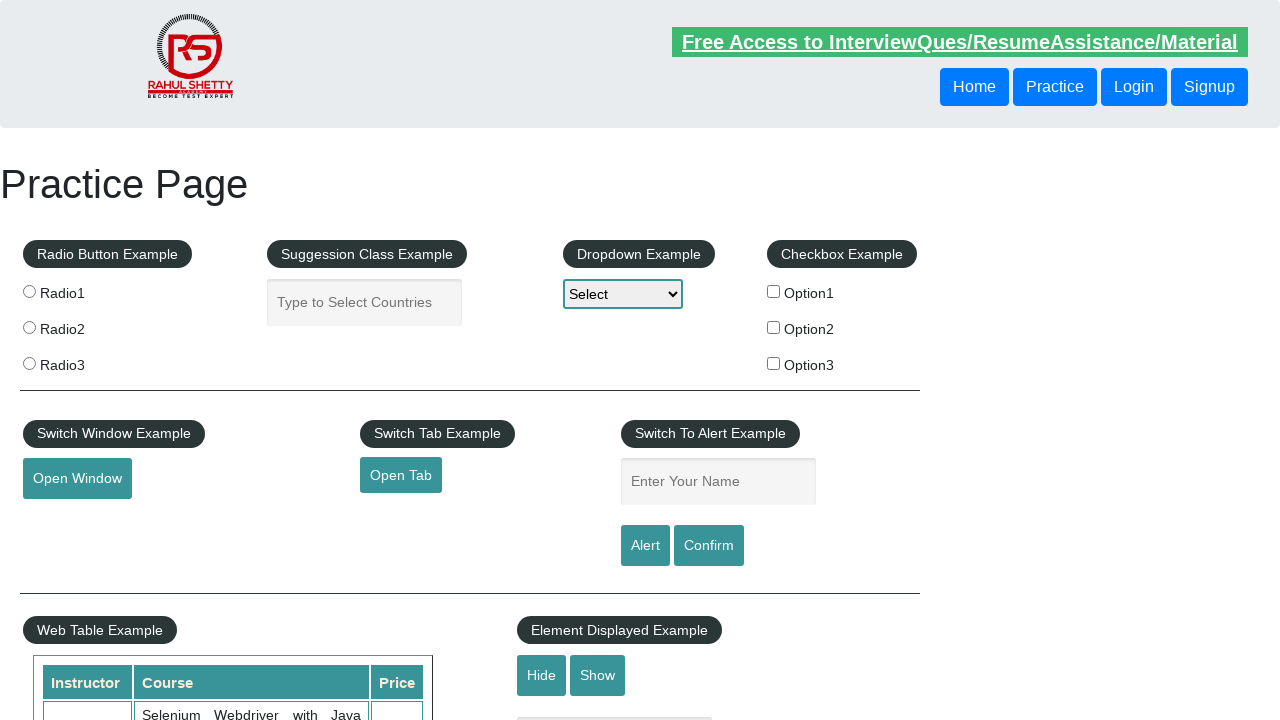

Retrieved checkbox element at index 0
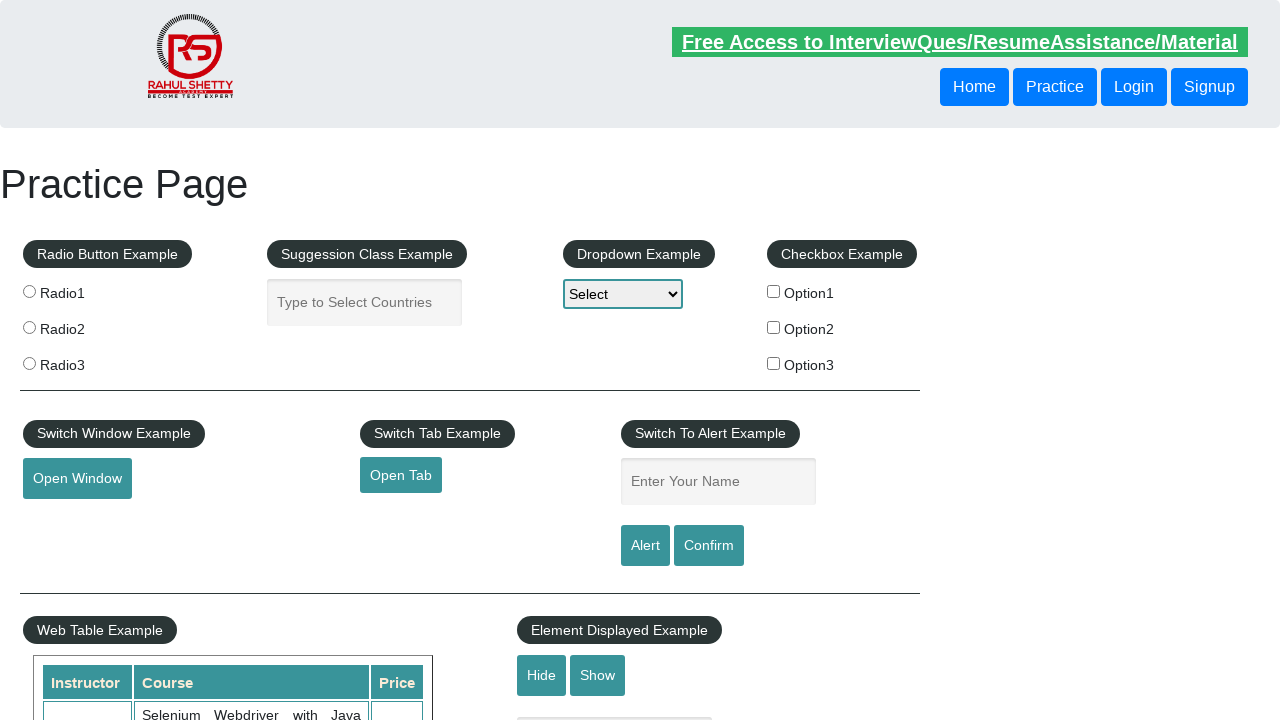

Retrieved checkbox element at index 1
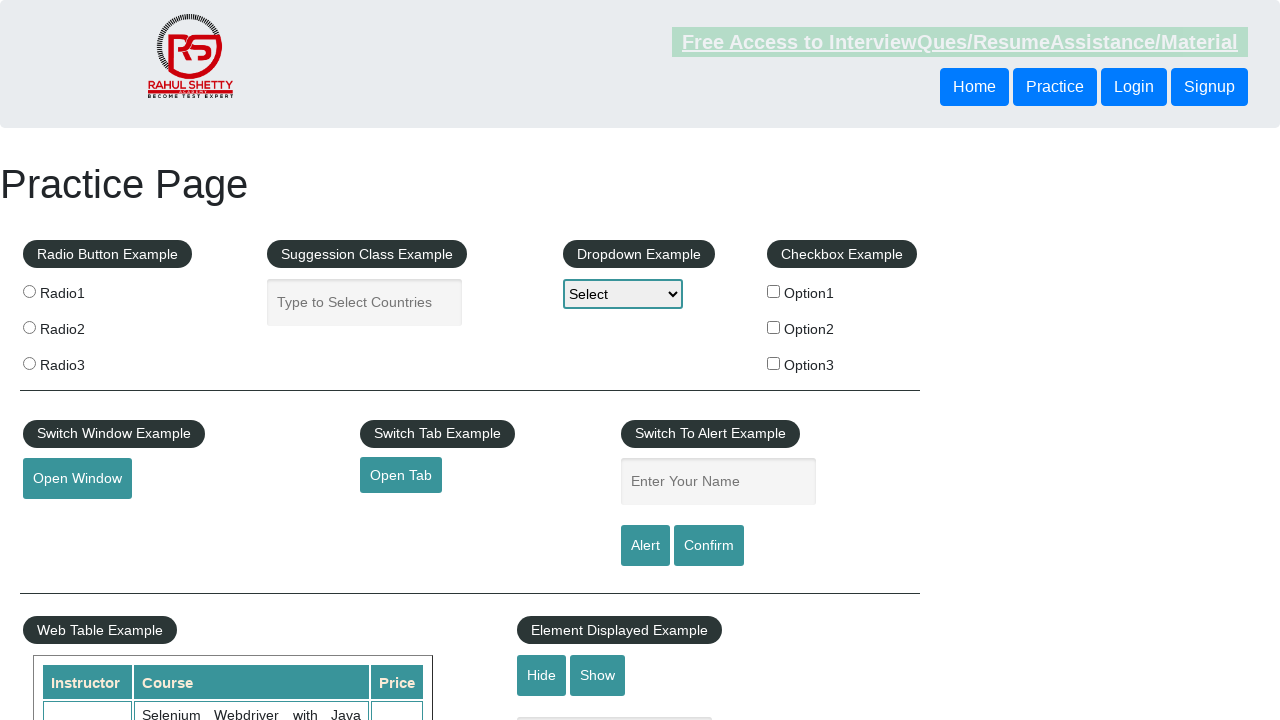

Clicked checkbox with value 'option2' at (774, 327) on xpath=//input[@type='checkbox'] >> nth=1
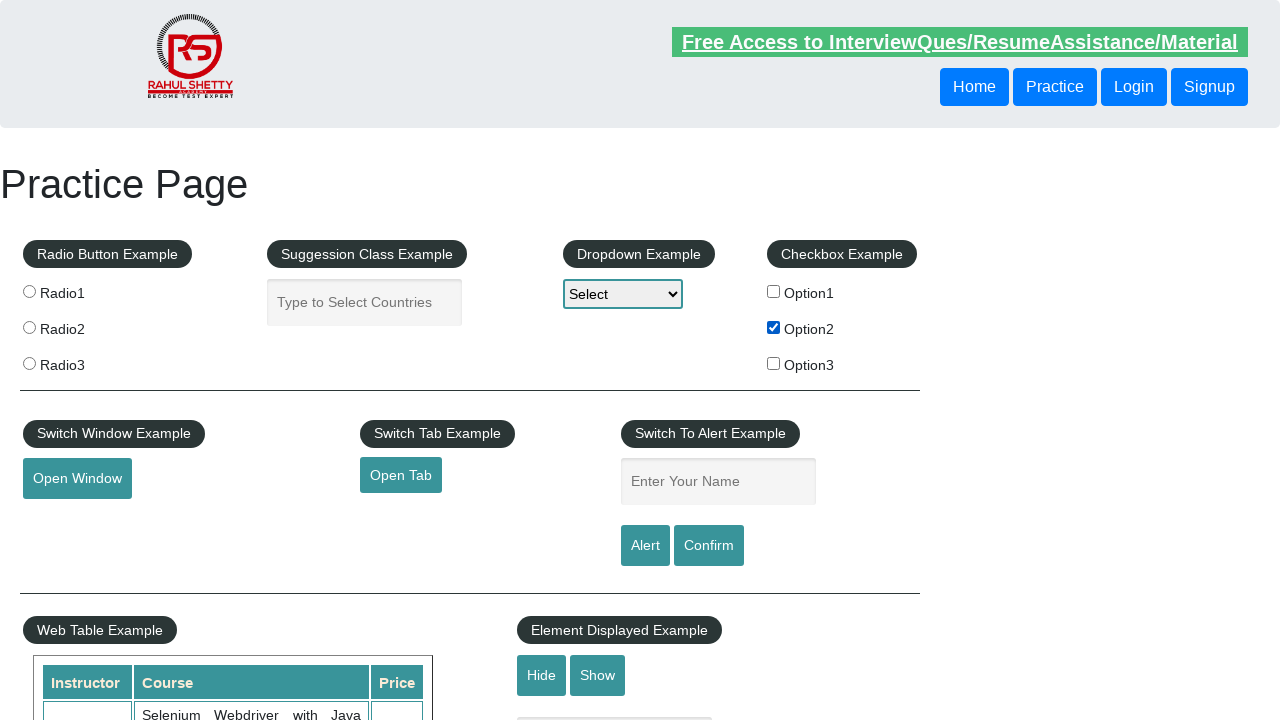

Located all radio button elements
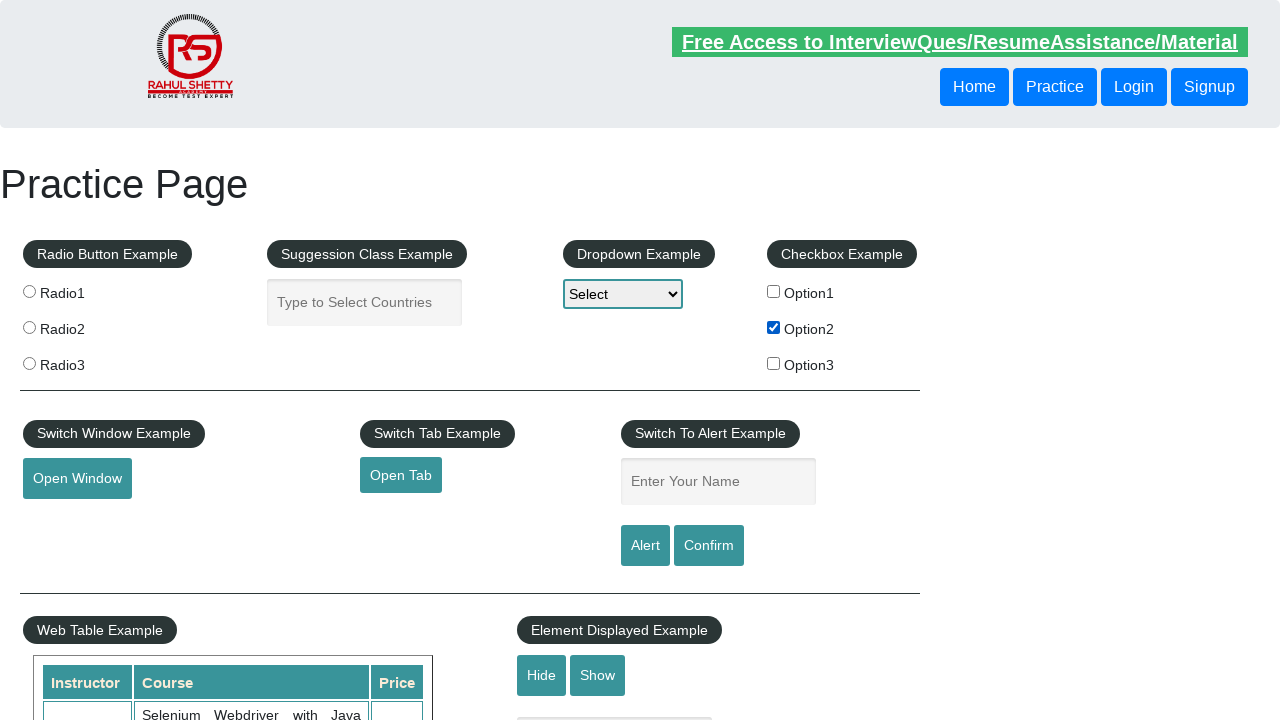

Clicked the third radio button at (29, 363) on .radioButton >> nth=2
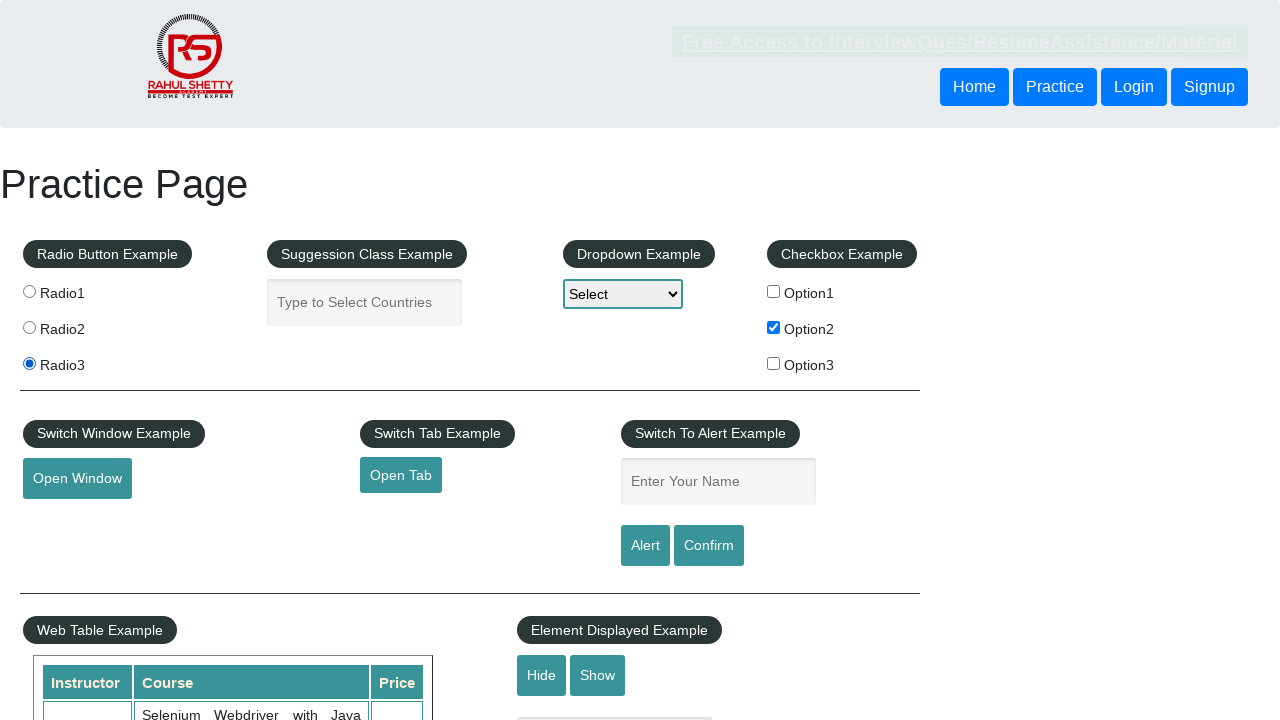

Clicked hide button to hide the text box at (542, 675) on #hide-textbox
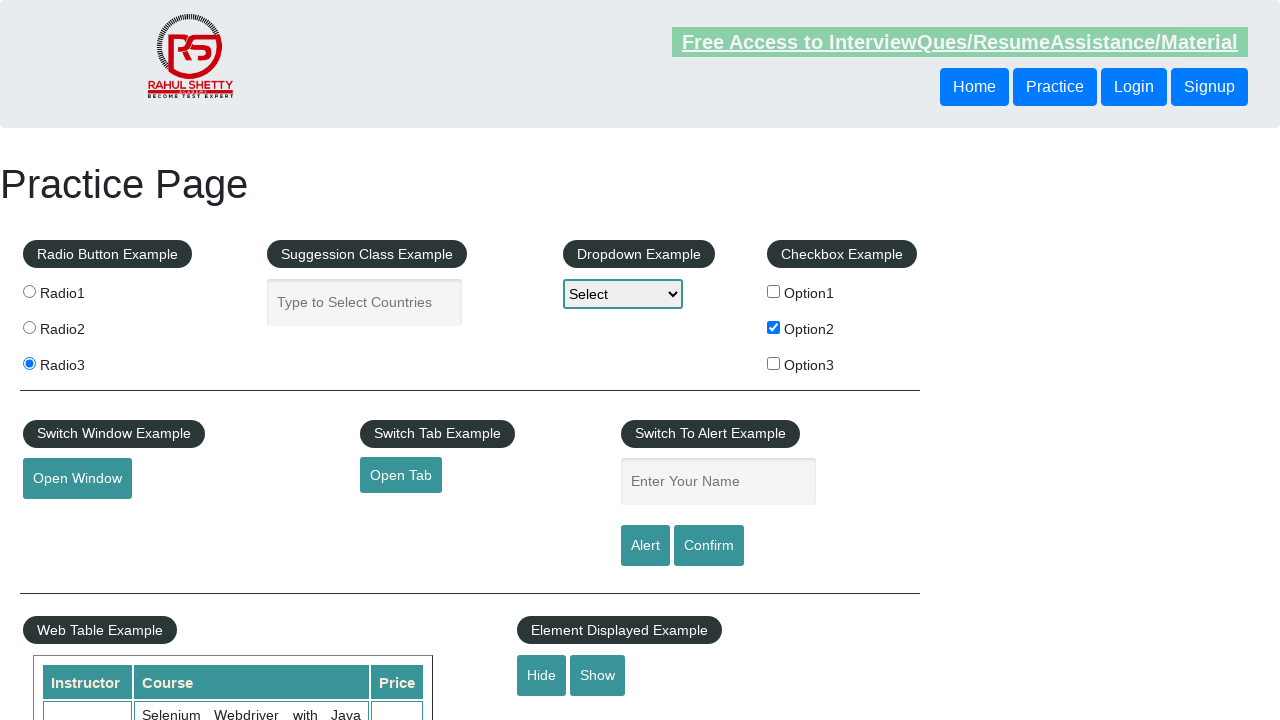

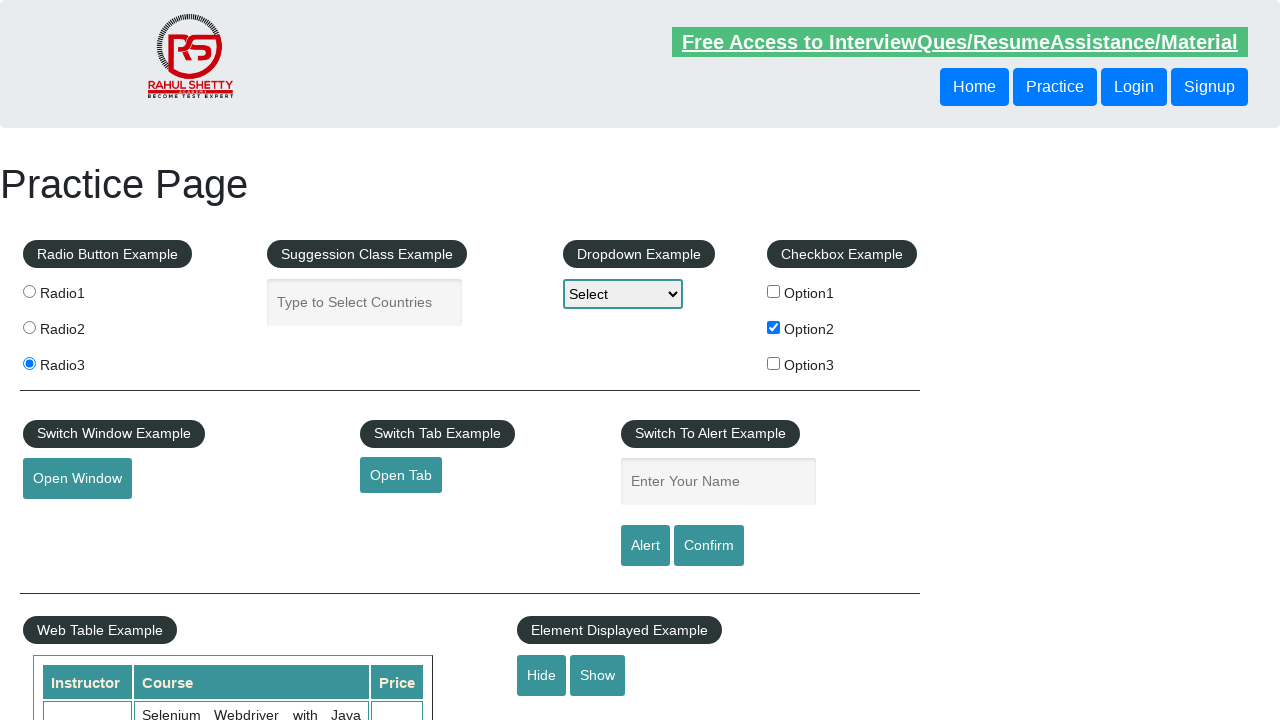